Tests handling multiple browser tabs by clicking a link that opens a new tab, extracting text from the new tab, and then filling form fields on the original page

Starting URL: https://rahulshettyacademy.com/loginpagePractise/

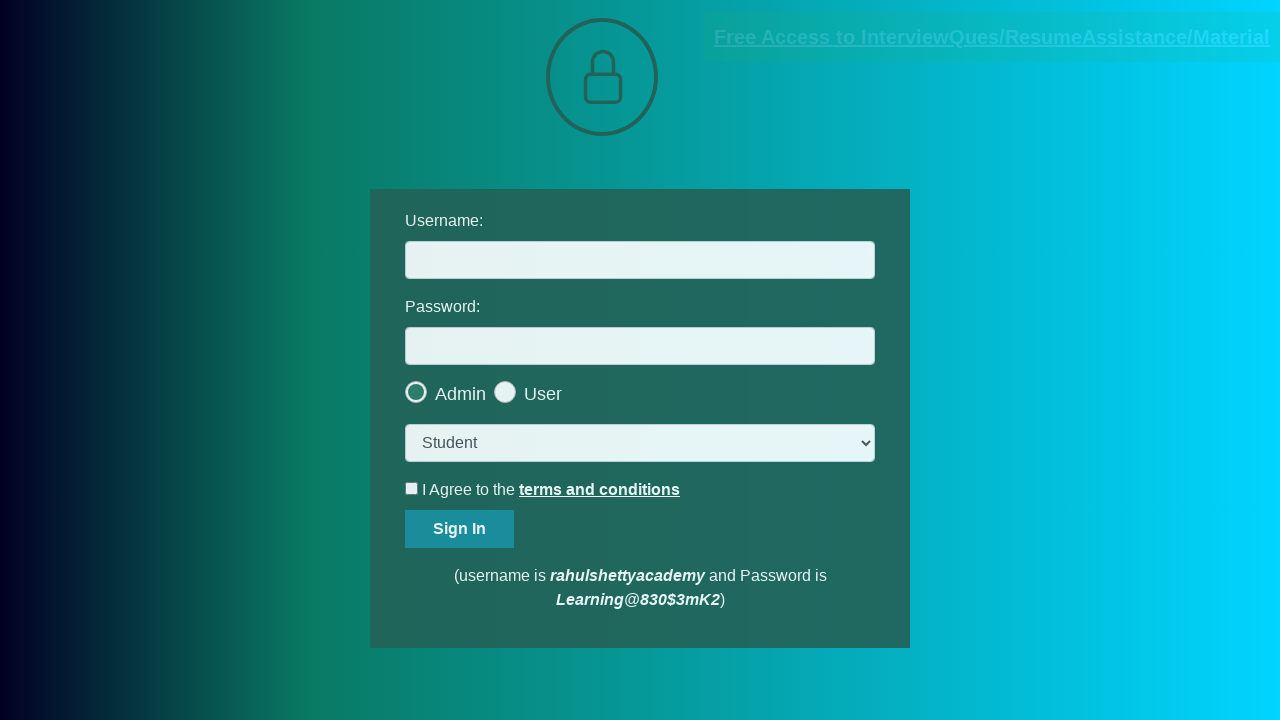

Clicked document link that opens a new tab at (992, 37) on a[href*="request"]
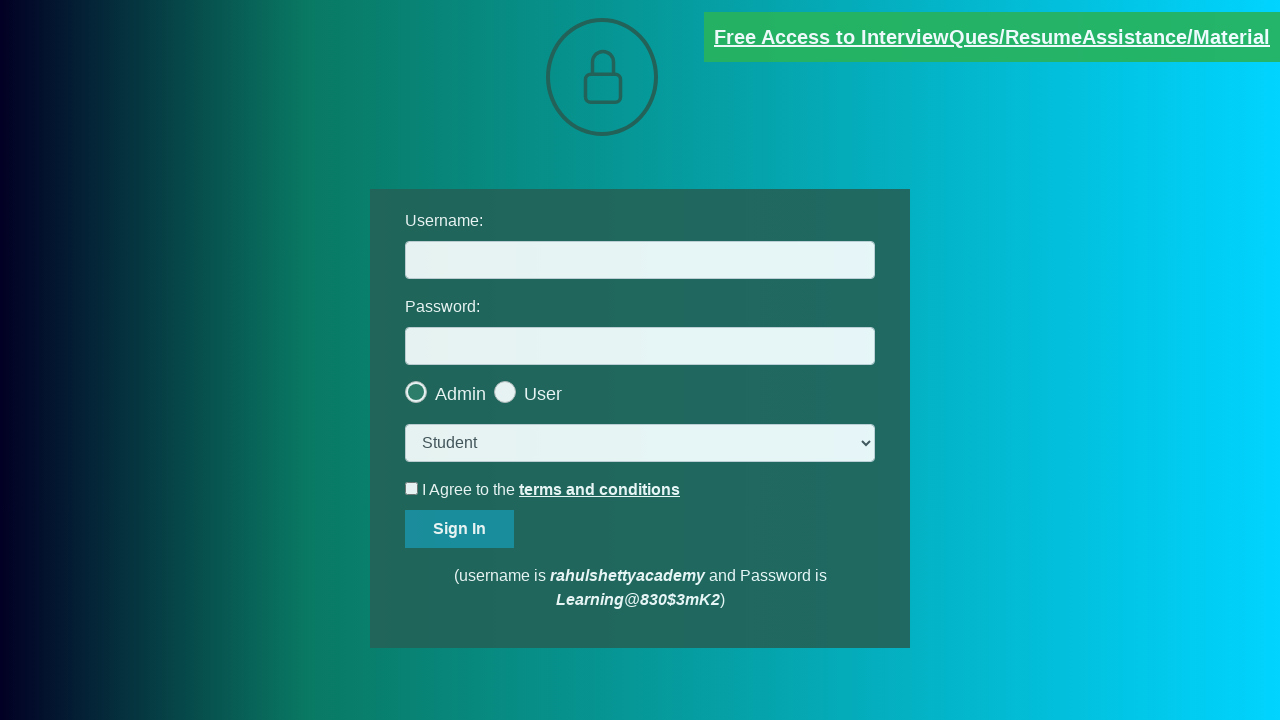

New tab/page object captured
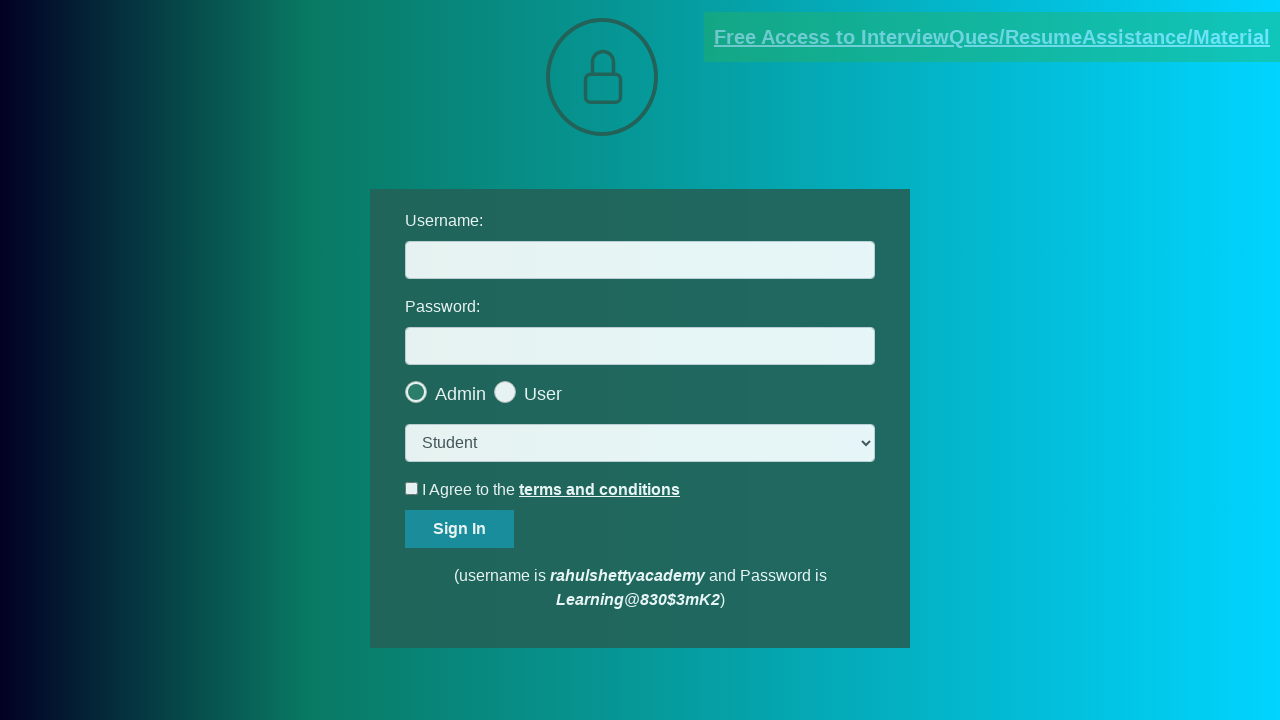

New page loaded completely
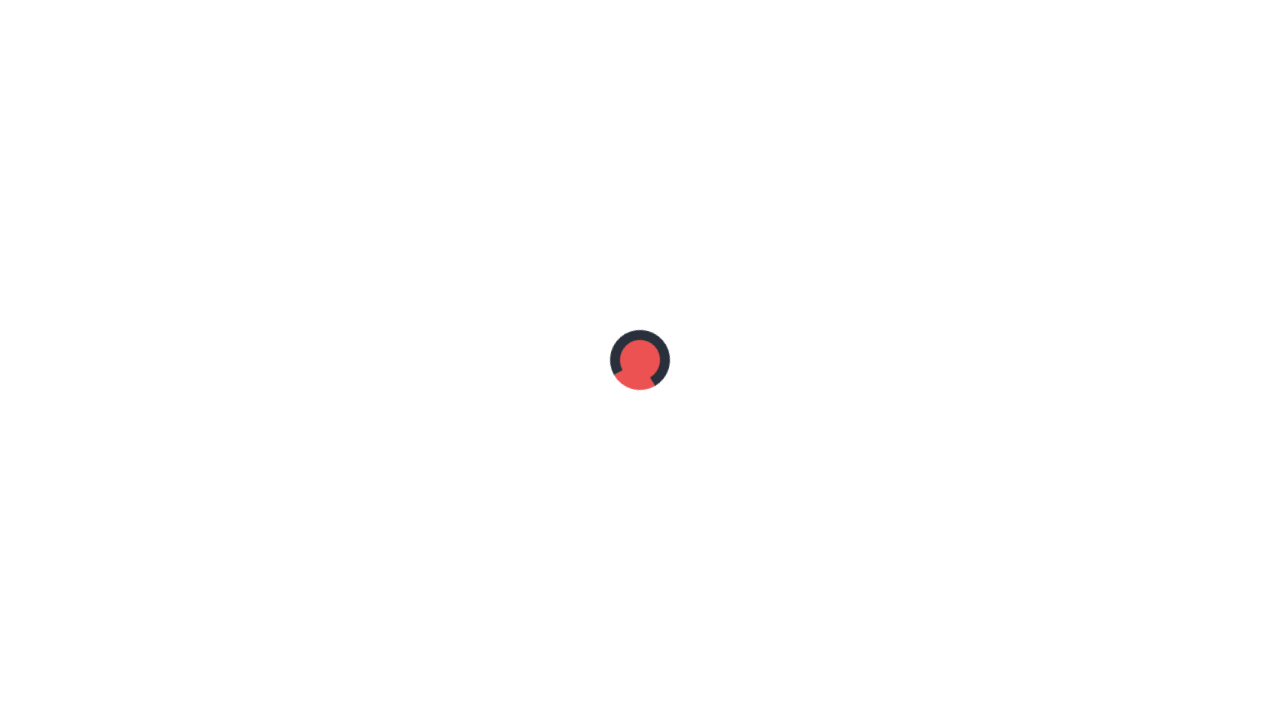

Extracted text from new page containing email information
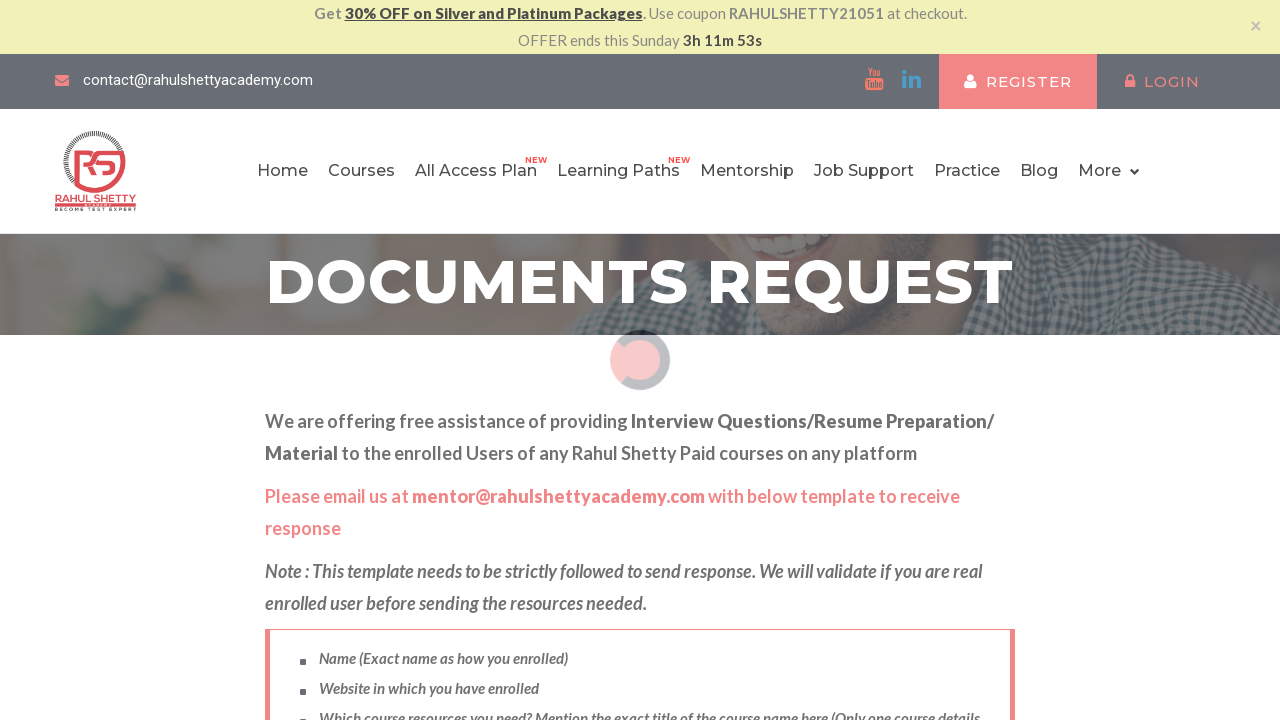

Extracted email address: mentor@rahulshettyacademy.com
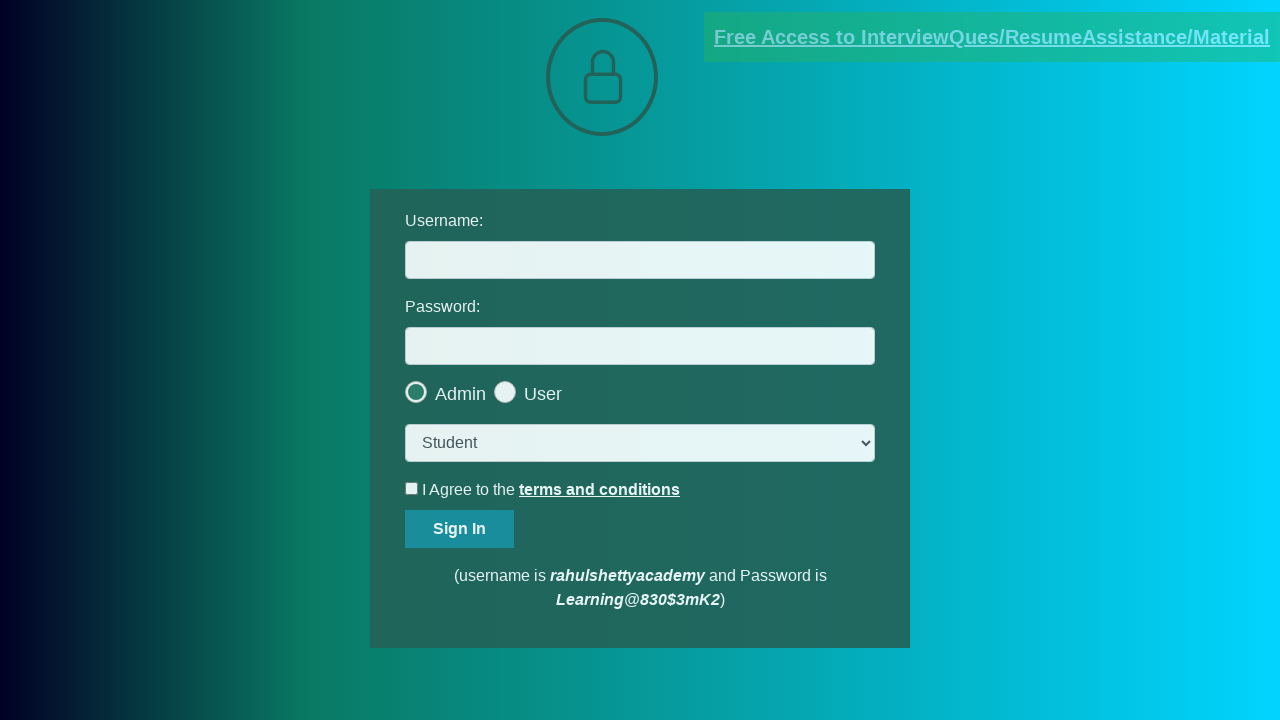

Brought original login page to front
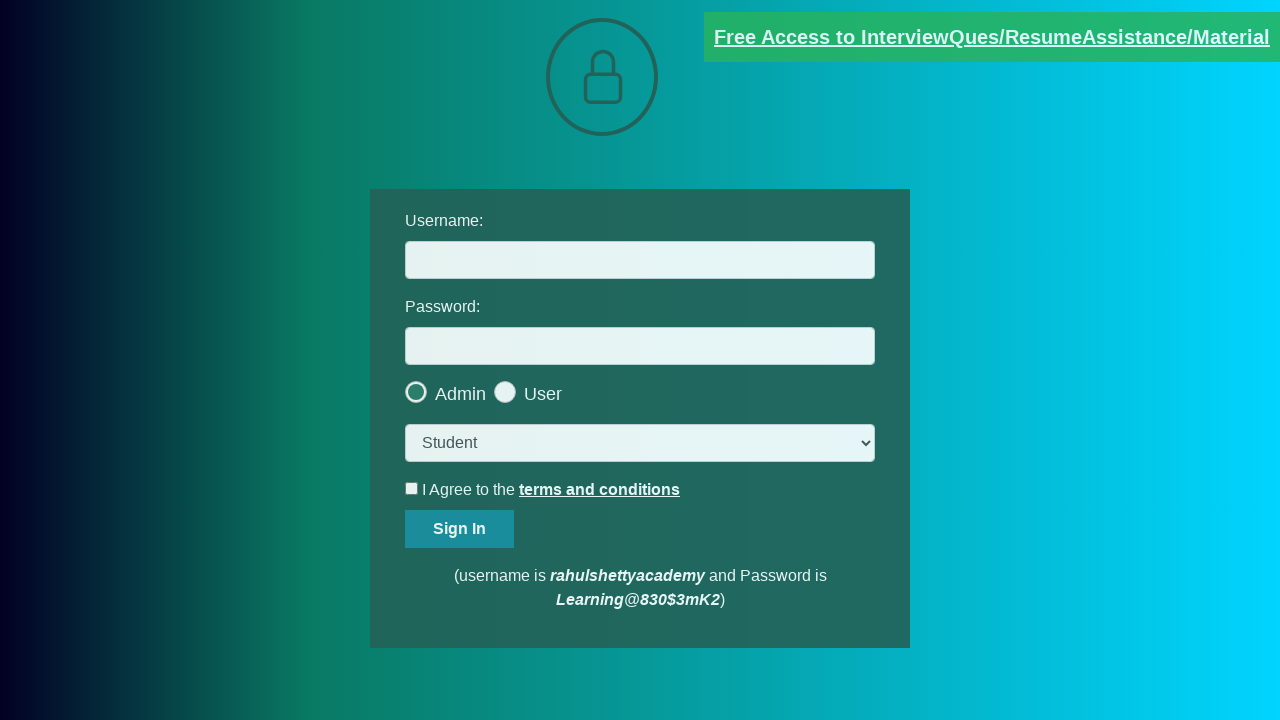

Filled username field with extracted email: mentor@rahulshettyacademy.com on #username
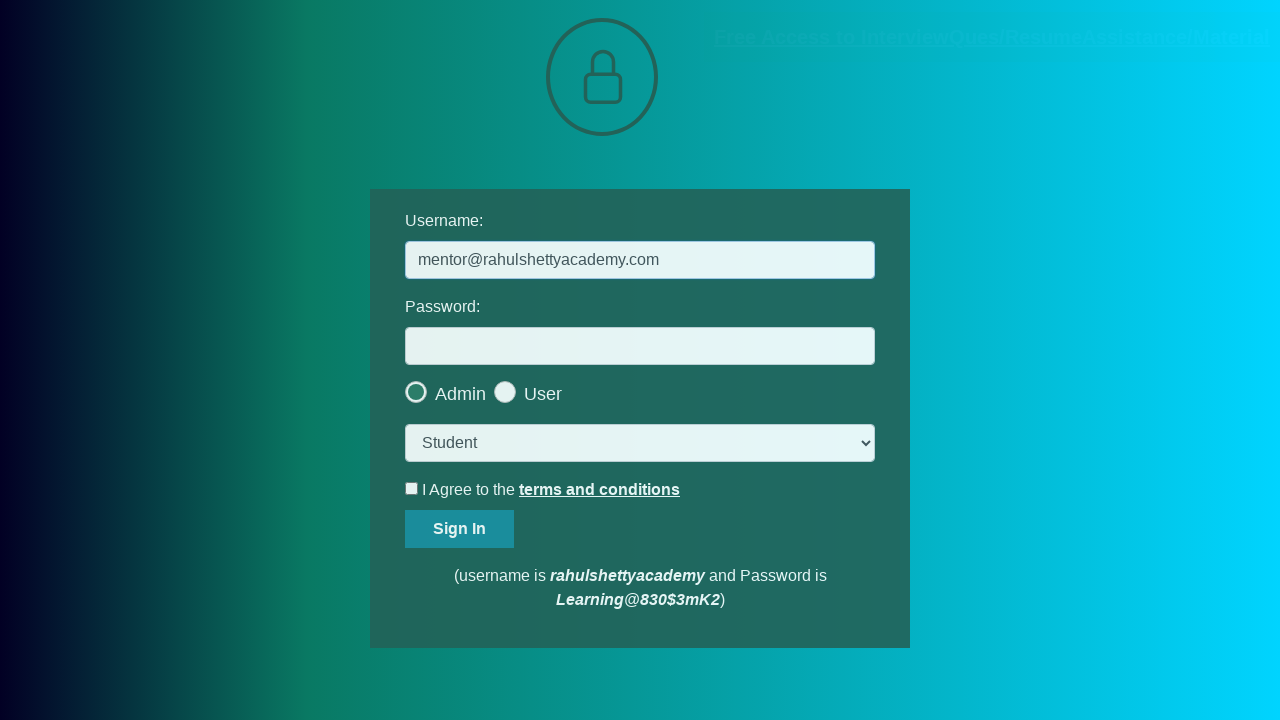

Filled password field with 'learning' on #password
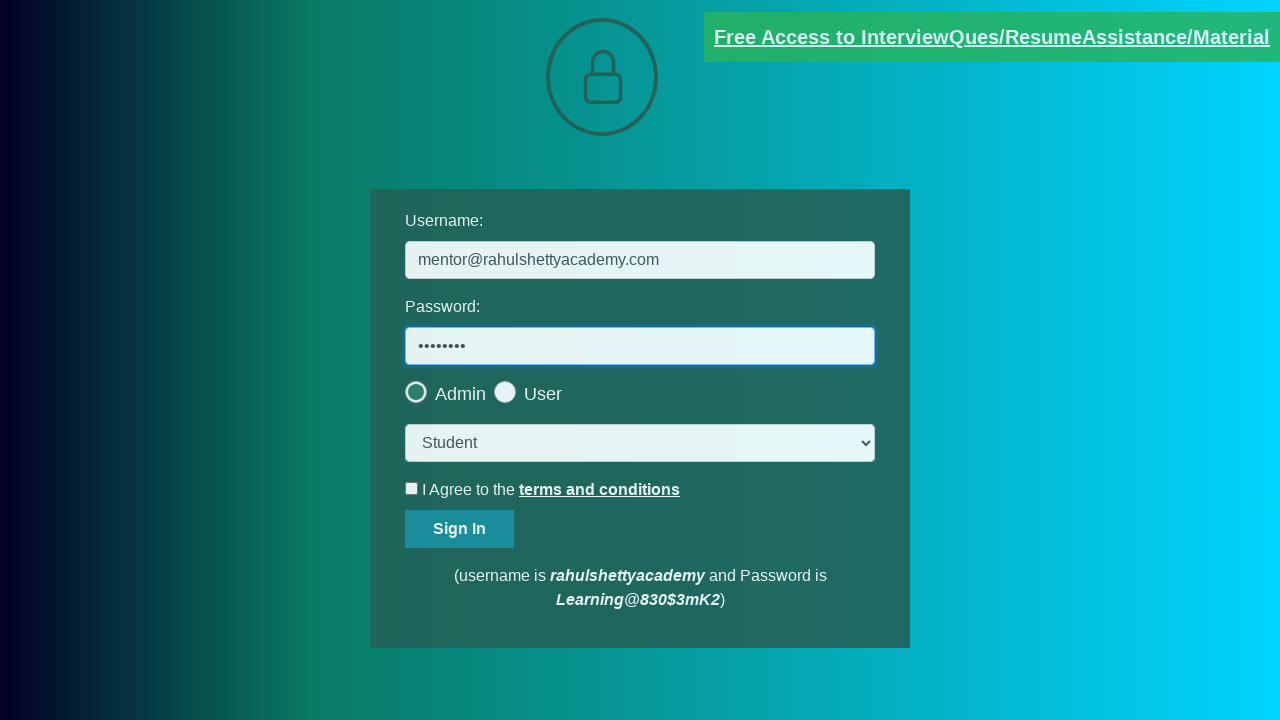

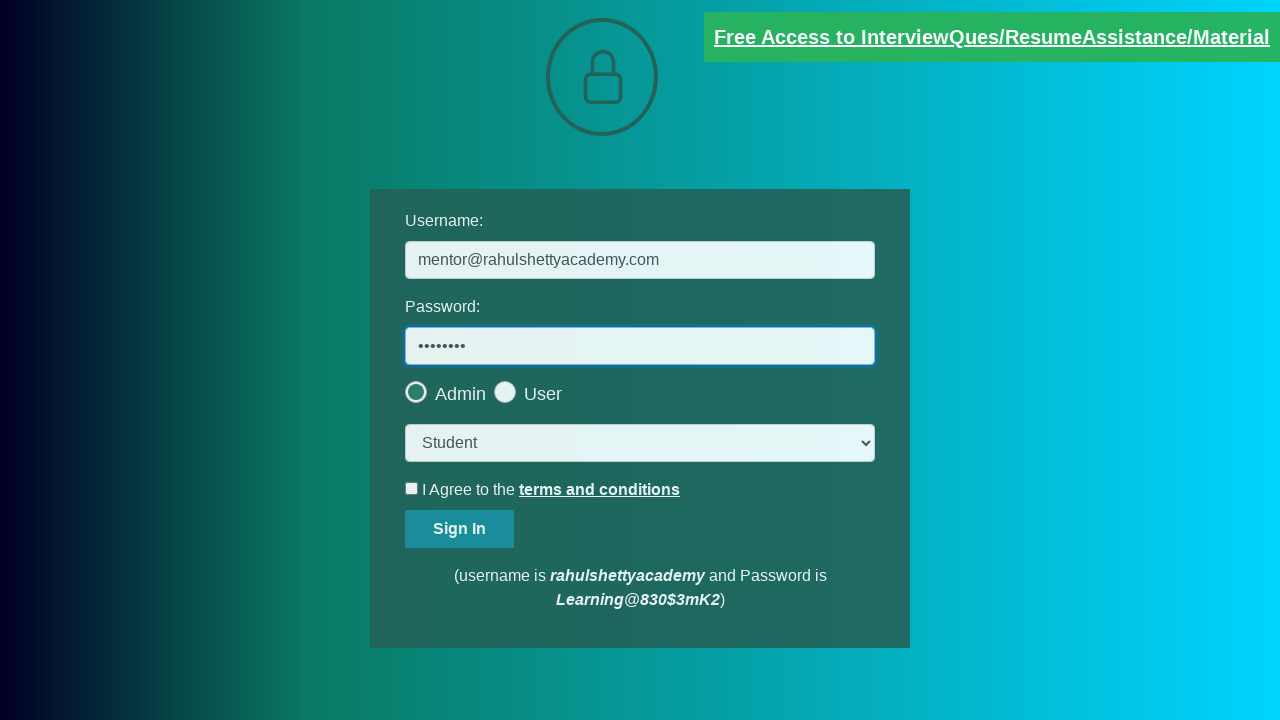